Tests alert popup handling by clicking a button that triggers an alert, waiting for the alert to appear, and accepting it

Starting URL: https://demo.automationtesting.in/Alerts.html

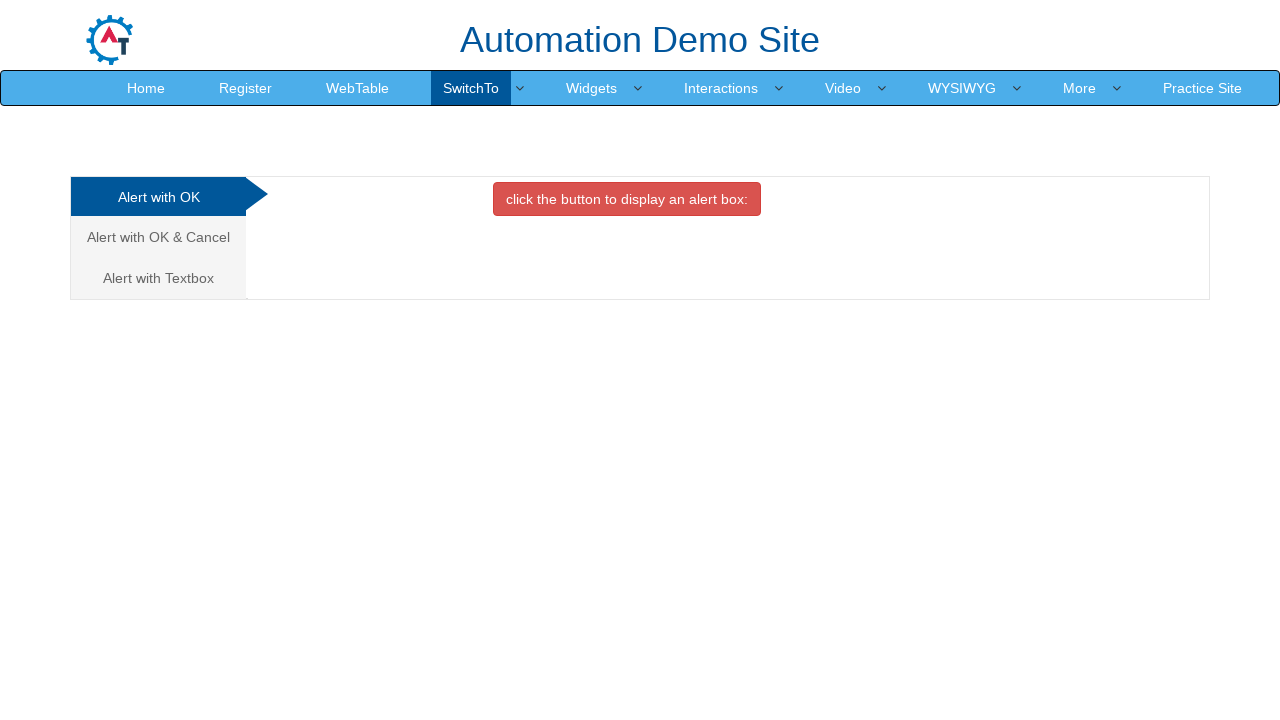

Clicked the danger button to trigger the alert at (627, 199) on button.btn.btn-danger
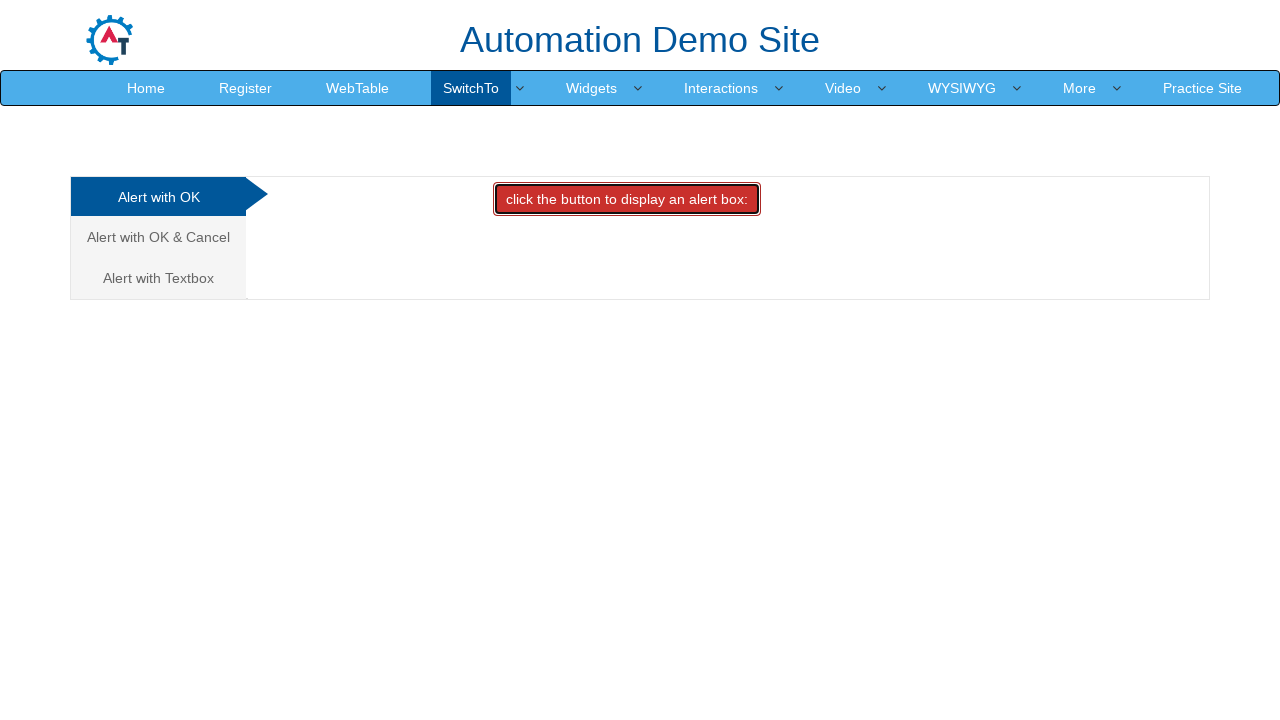

Set up dialog handler to accept alerts
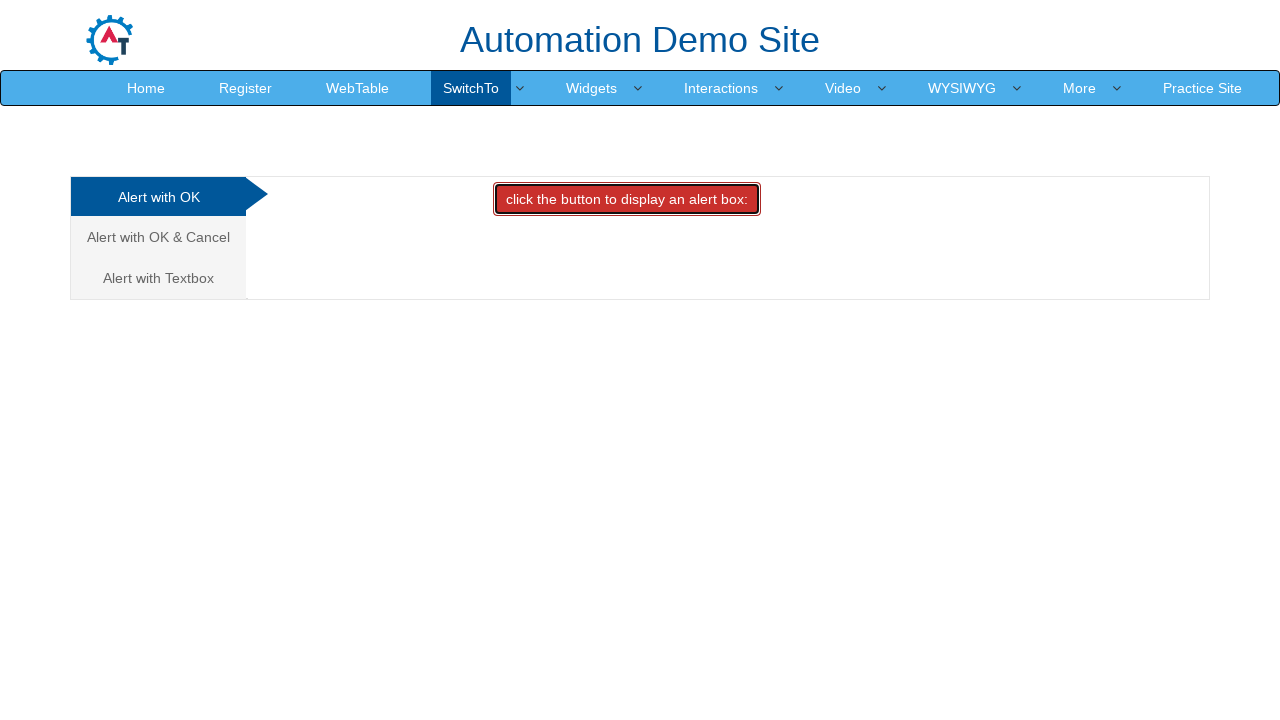

Waited for alert dialog to be handled
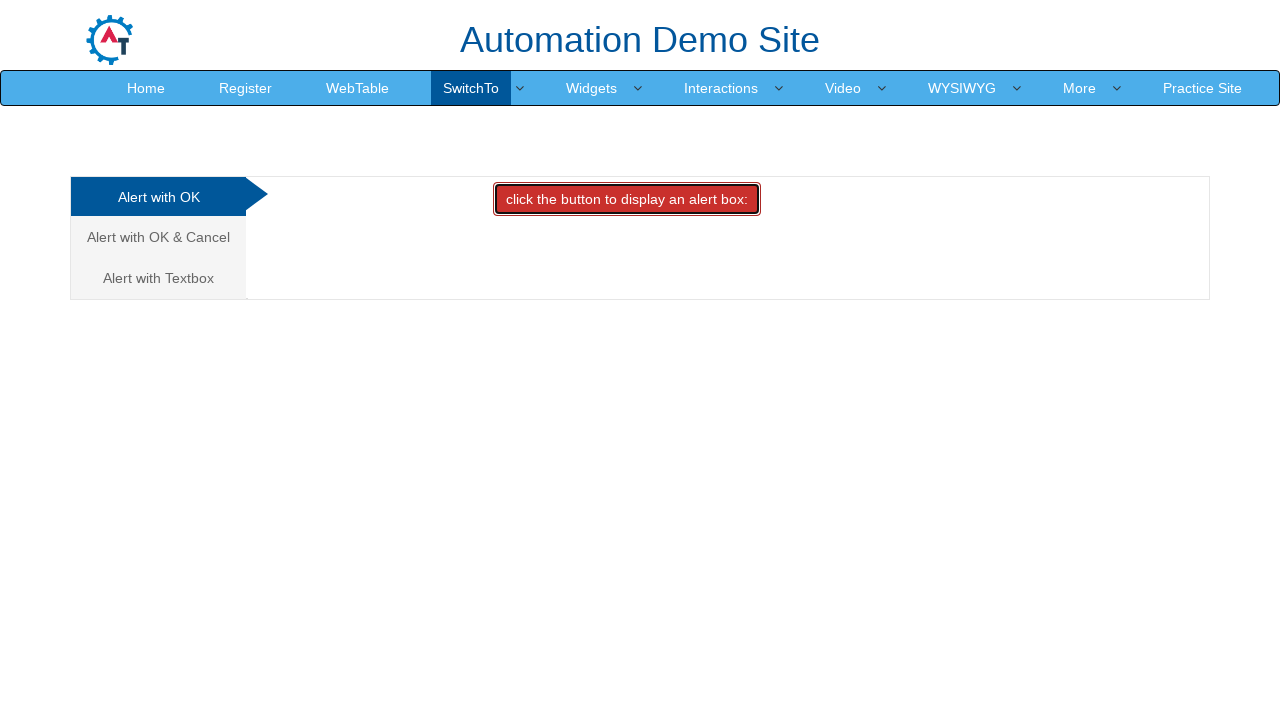

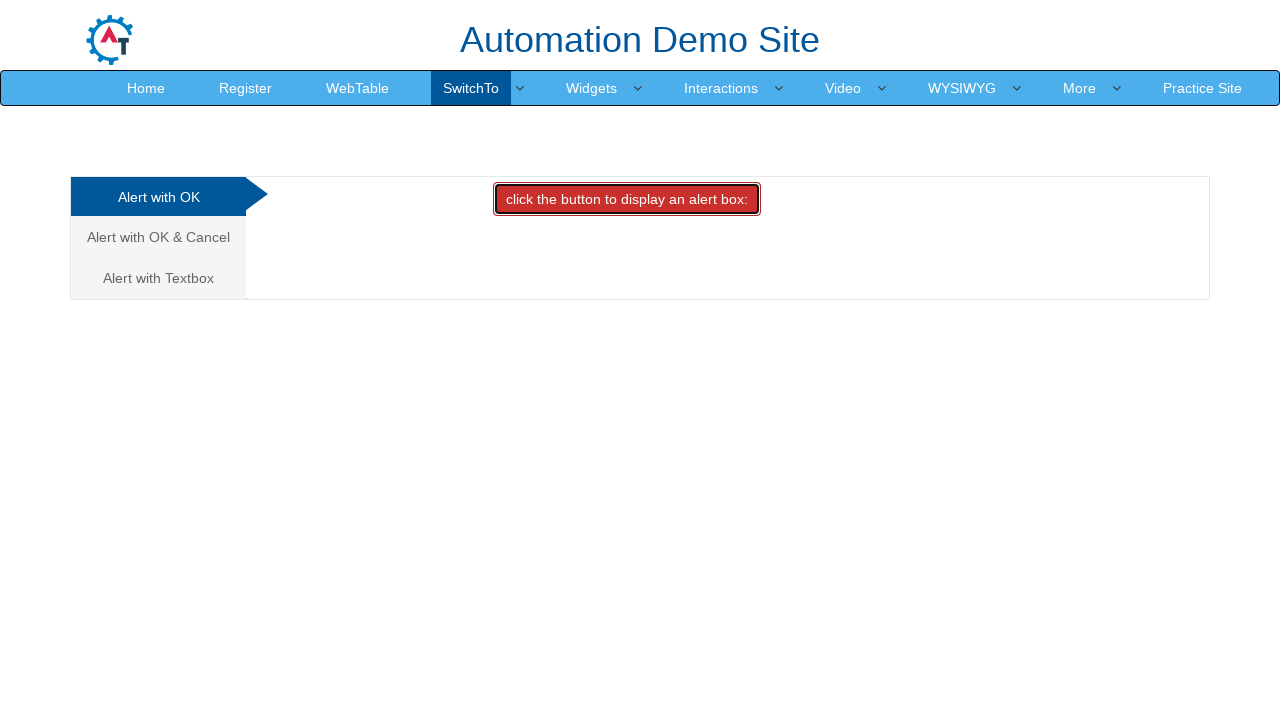